Tests window/tab handling functionality by clicking a link that opens a new tab and verifying window handles

Starting URL: https://automationfc.github.io/basic-form/index.html

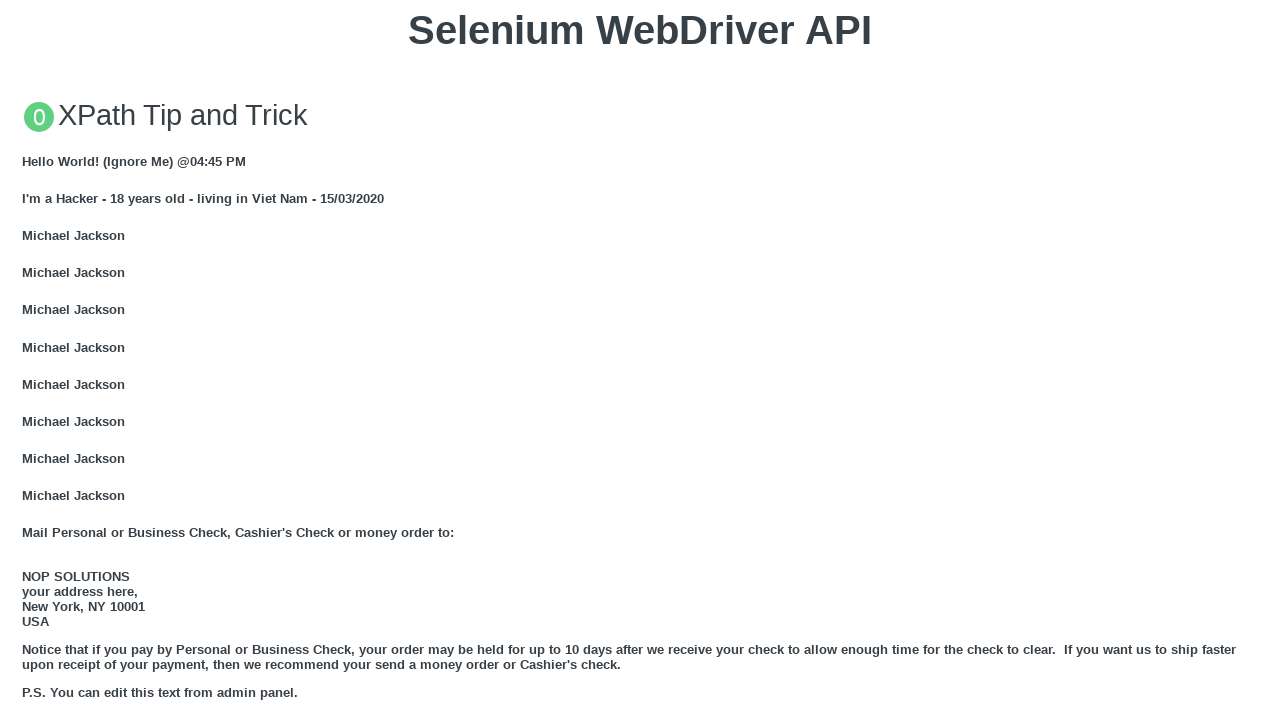

Stored initial page context
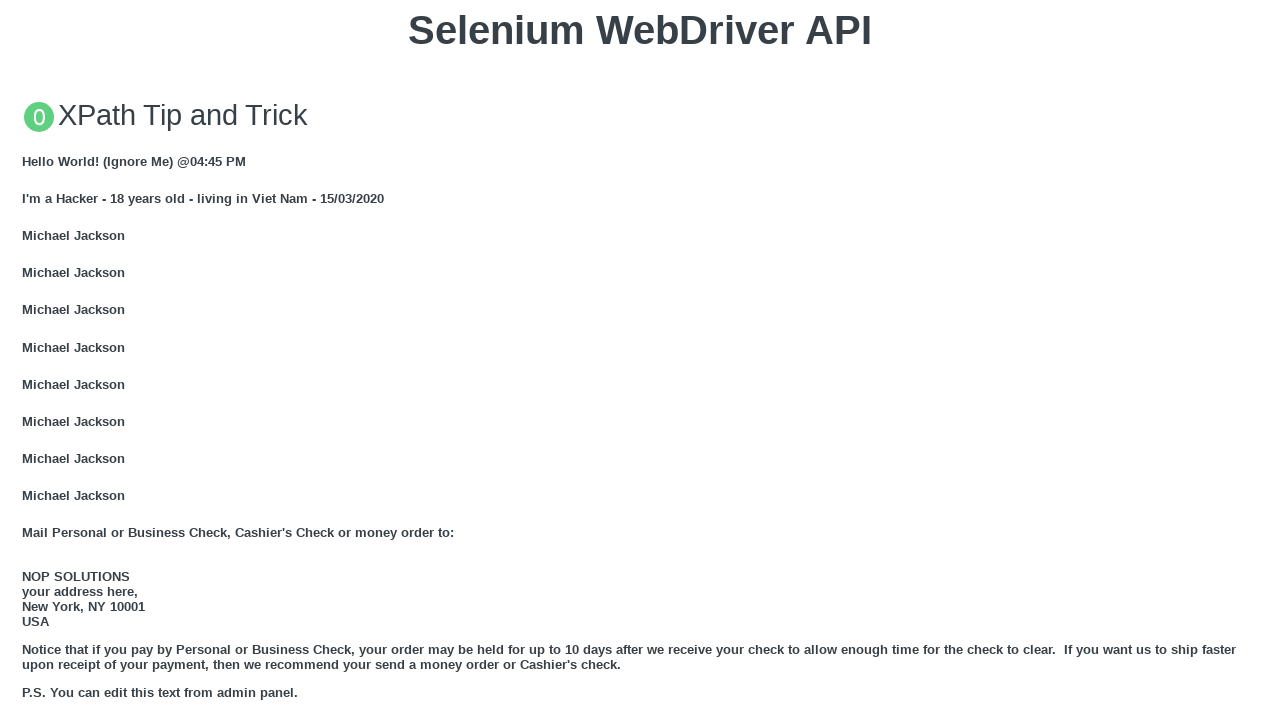

Clicked GOOGLE link to open new tab at (56, 360) on xpath=//a[text()='GOOGLE']
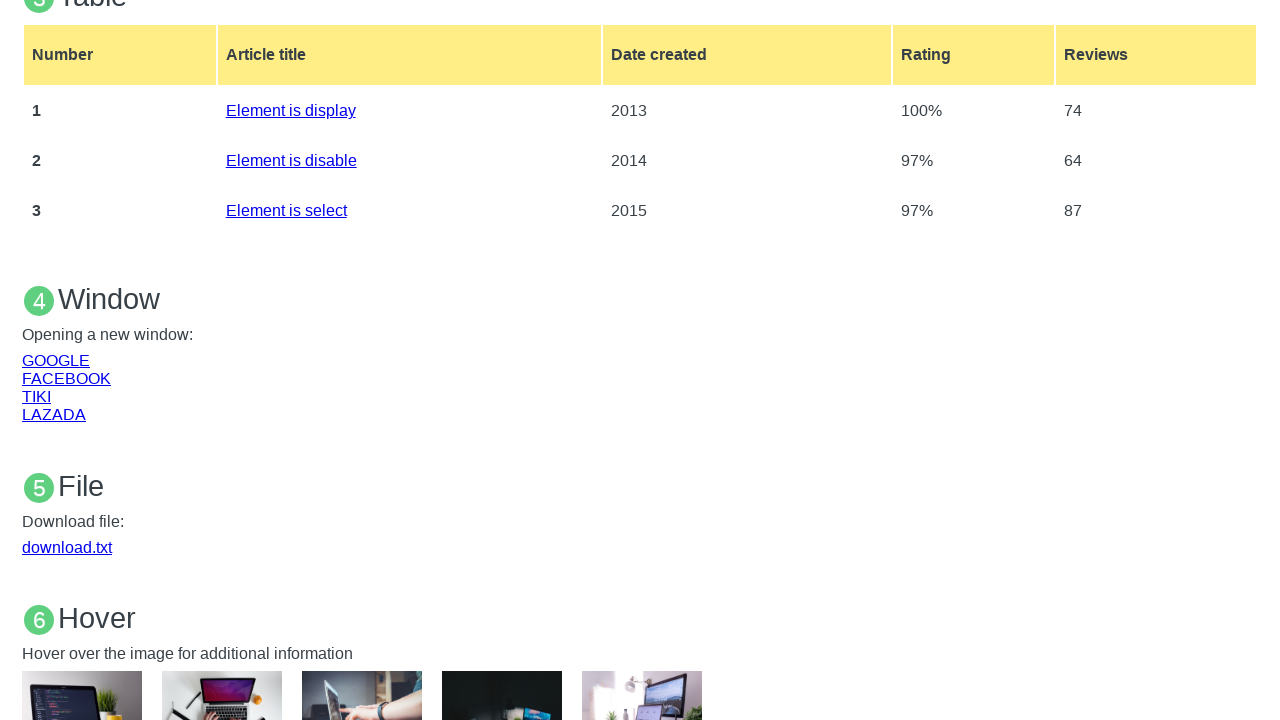

New tab opened and page object captured
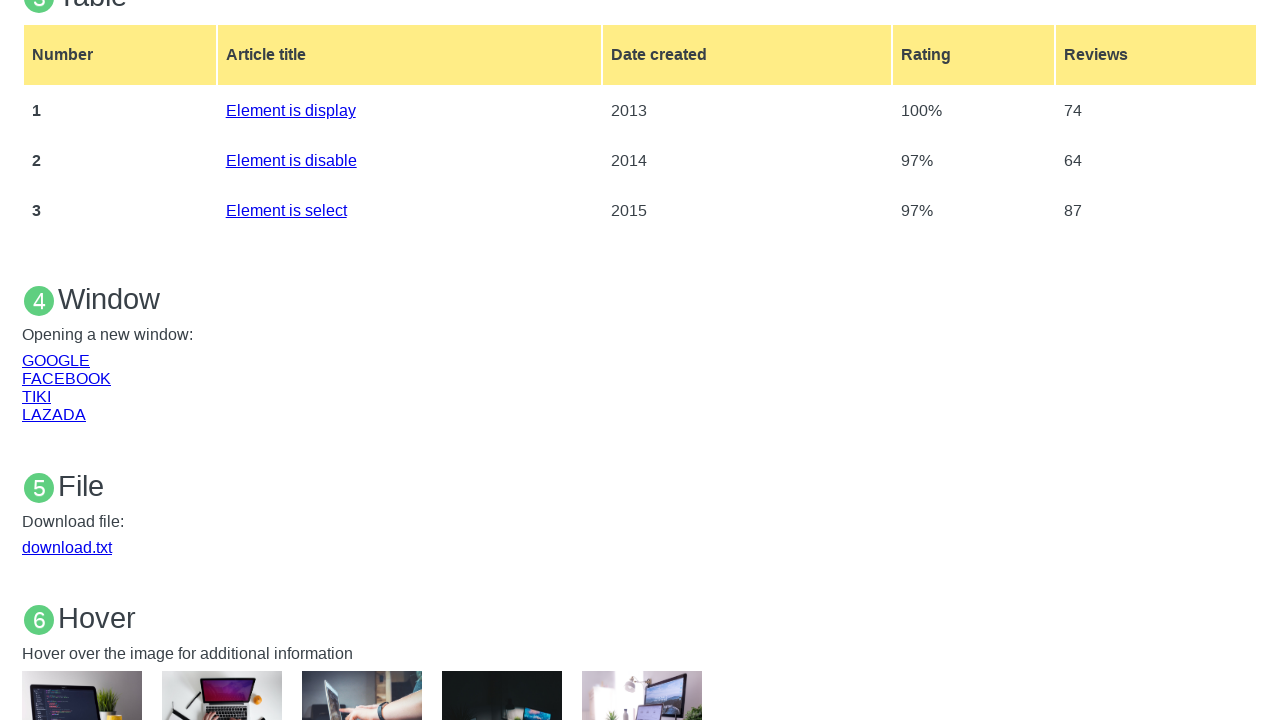

Two tabs are now open - original tab and Google tab
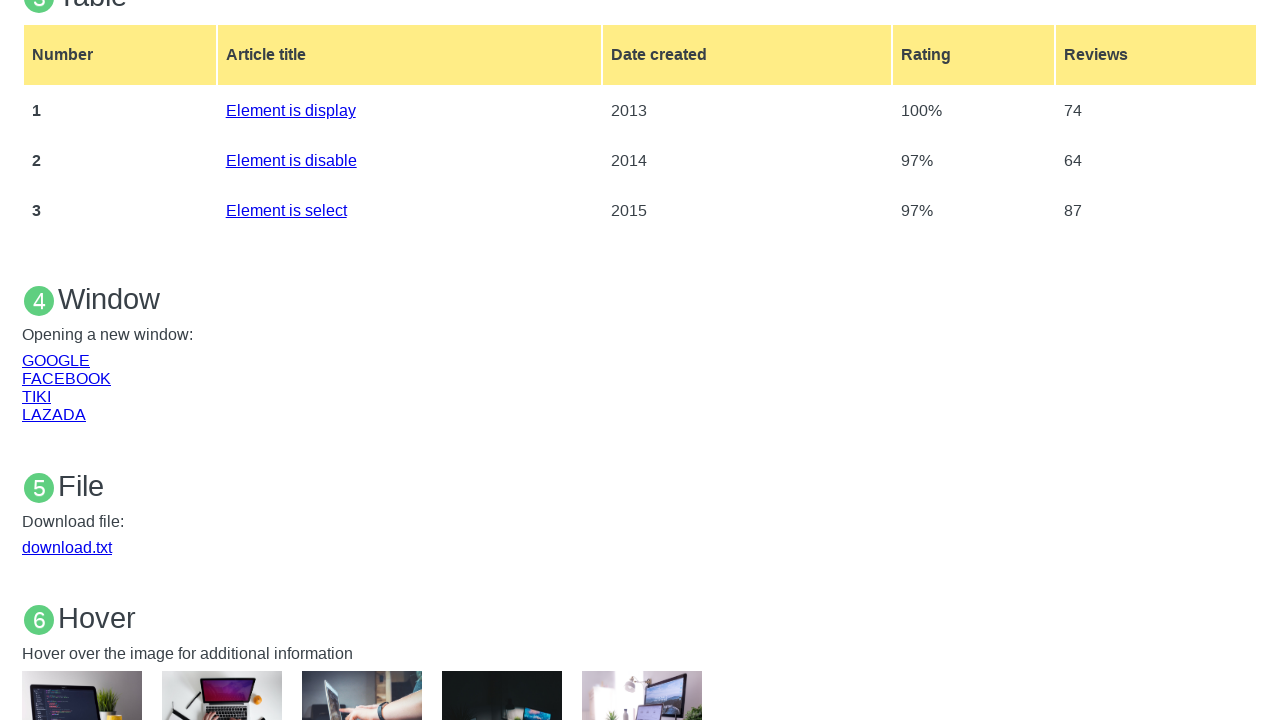

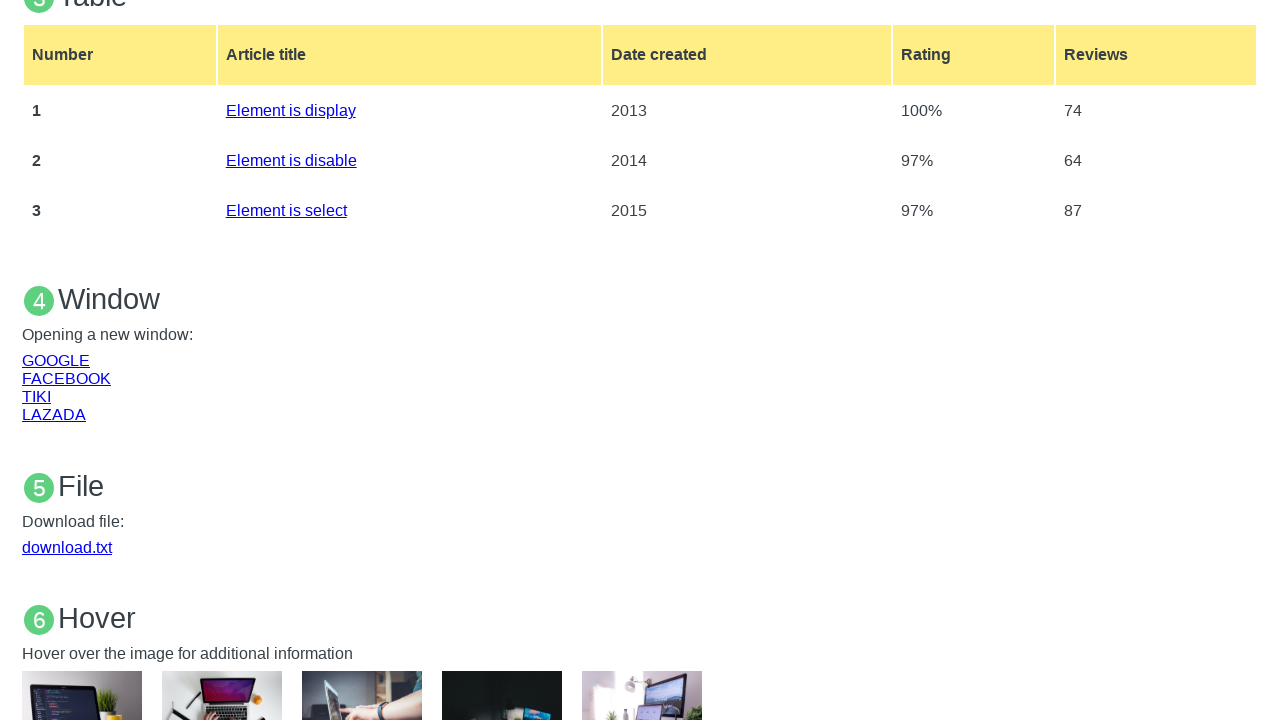